Navigates to Rahul Shetty Academy website and verifies the page loads by checking the title and URL are accessible.

Starting URL: https://rahulshettyacademy.com

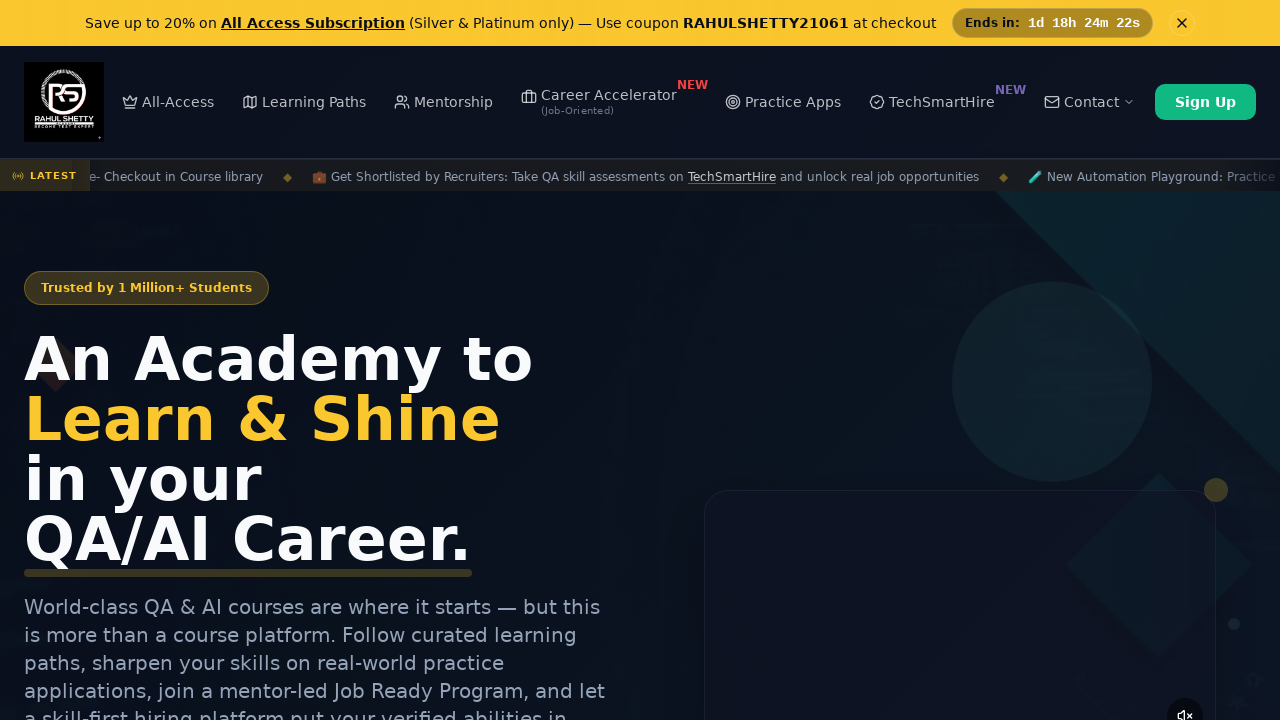

Page loaded with domcontentloaded state
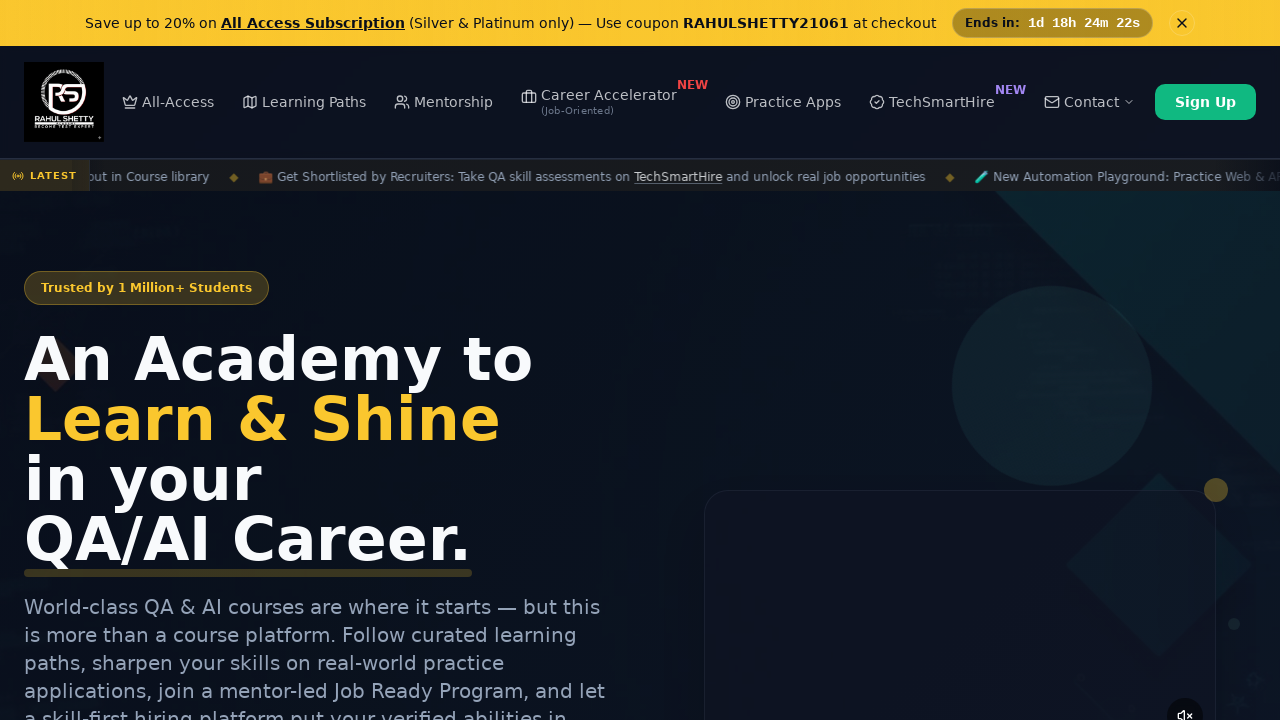

Retrieved page title: Rahul Shetty Academy | QA Automation, Playwright, AI Testing & Online Training
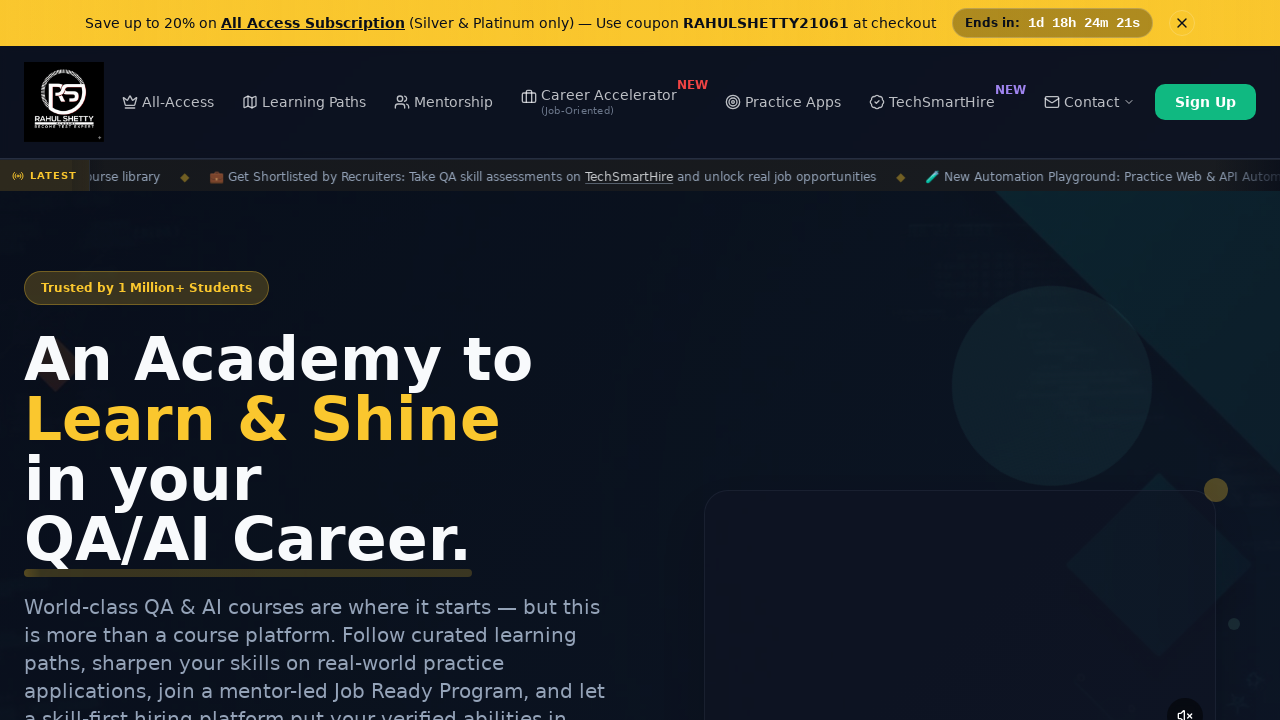

Retrieved current URL: https://rahulshettyacademy.com/
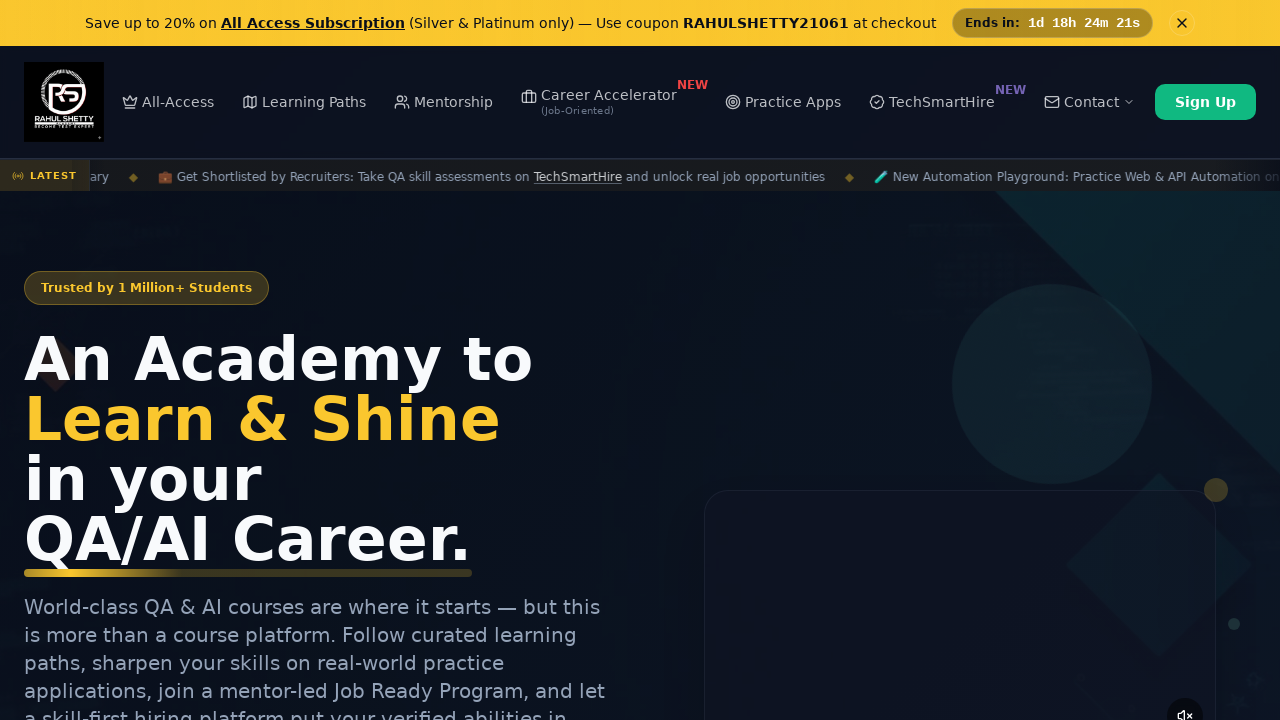

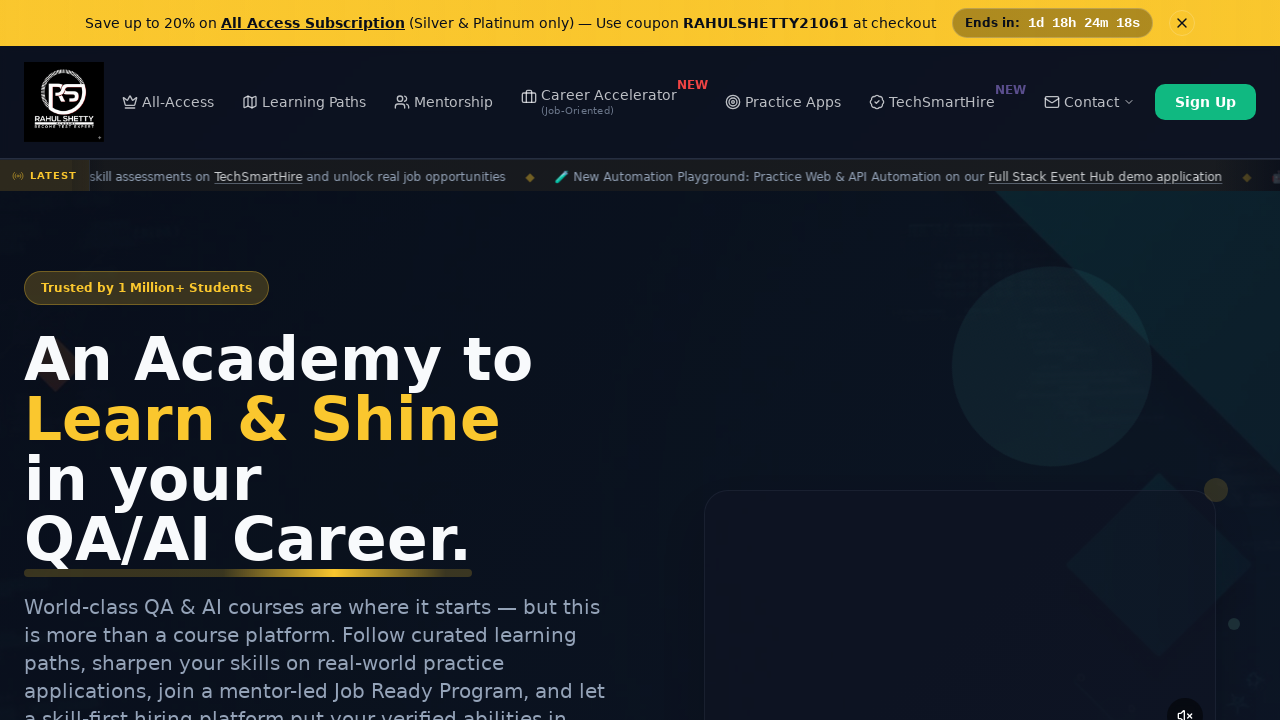